Tests alert handling functionality by entering text and interacting with different types of alerts (accept and dismiss)

Starting URL: https://rahulshettyacademy.com/AutomationPractice/

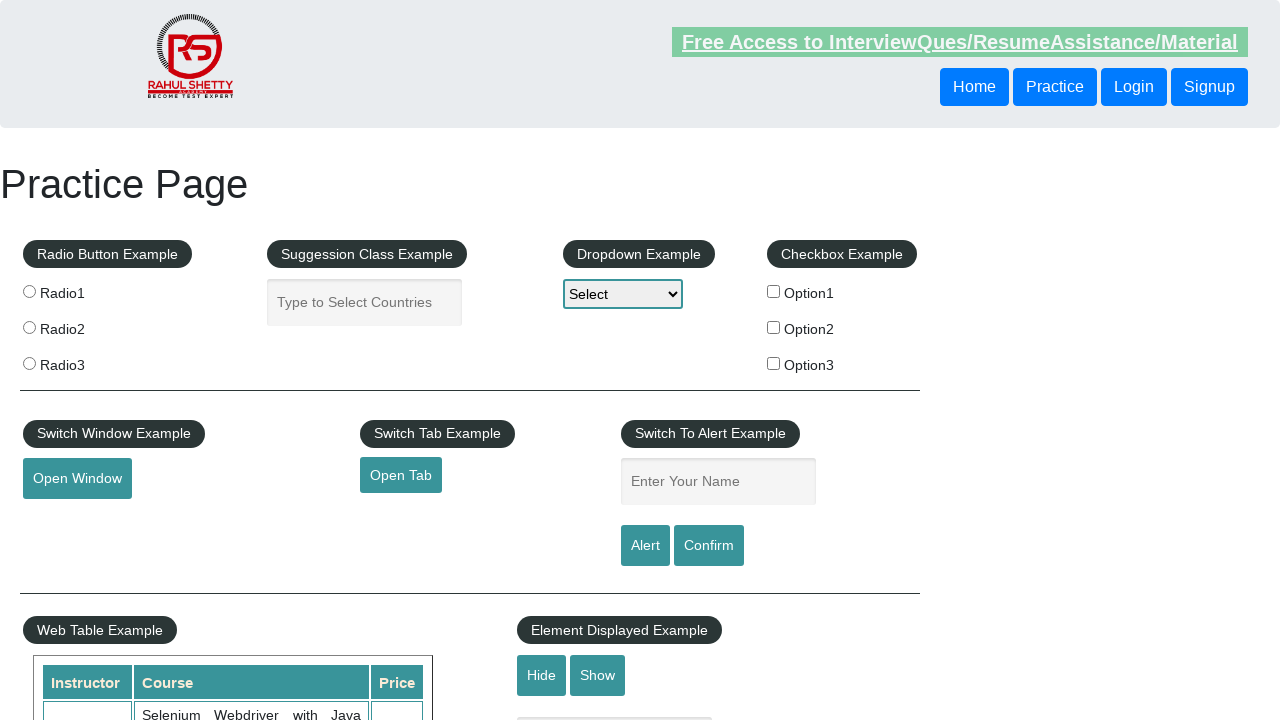

Filled name field with 'Atul' on #name
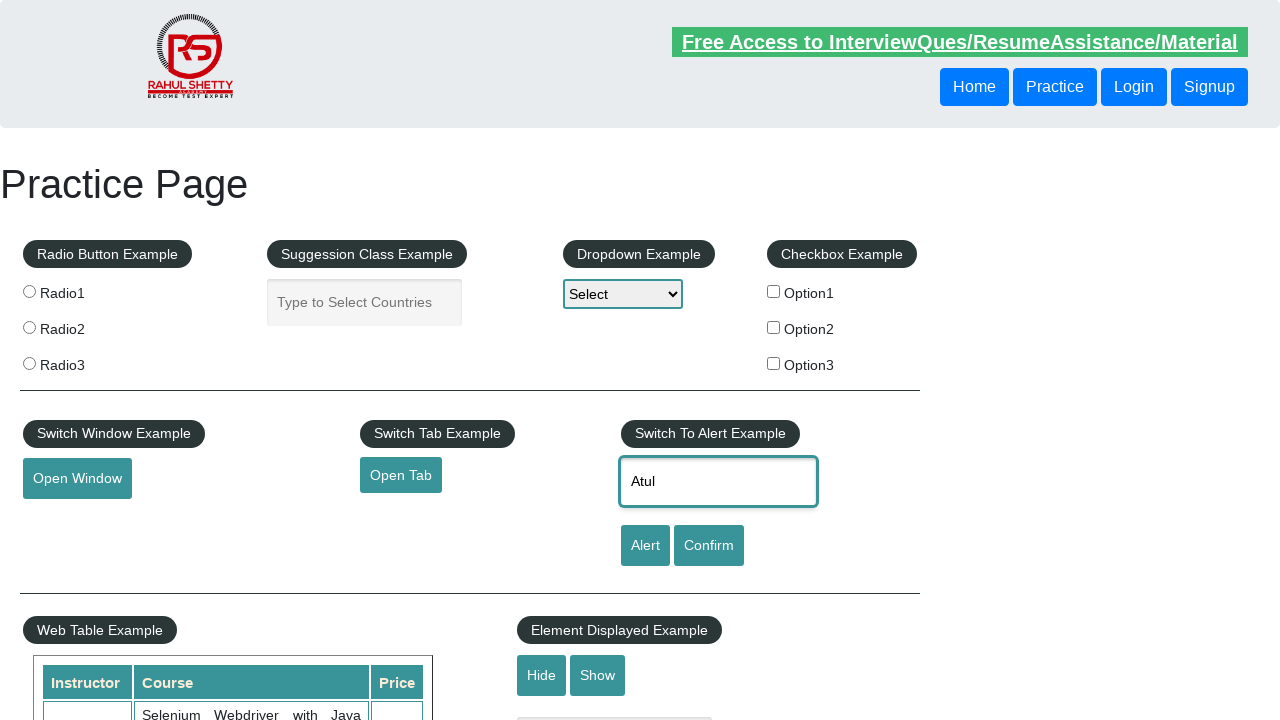

Clicked alert button to trigger alert dialog at (645, 546) on #alertbtn
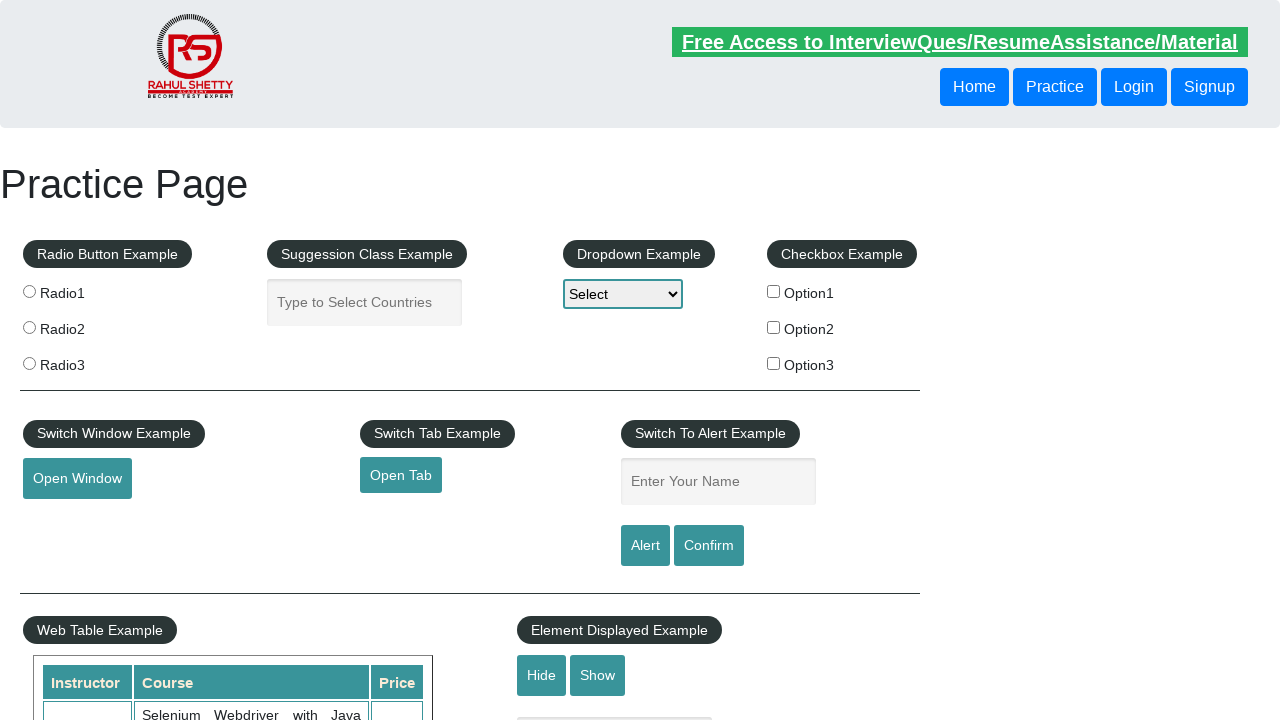

Set up dialog handler to accept alerts
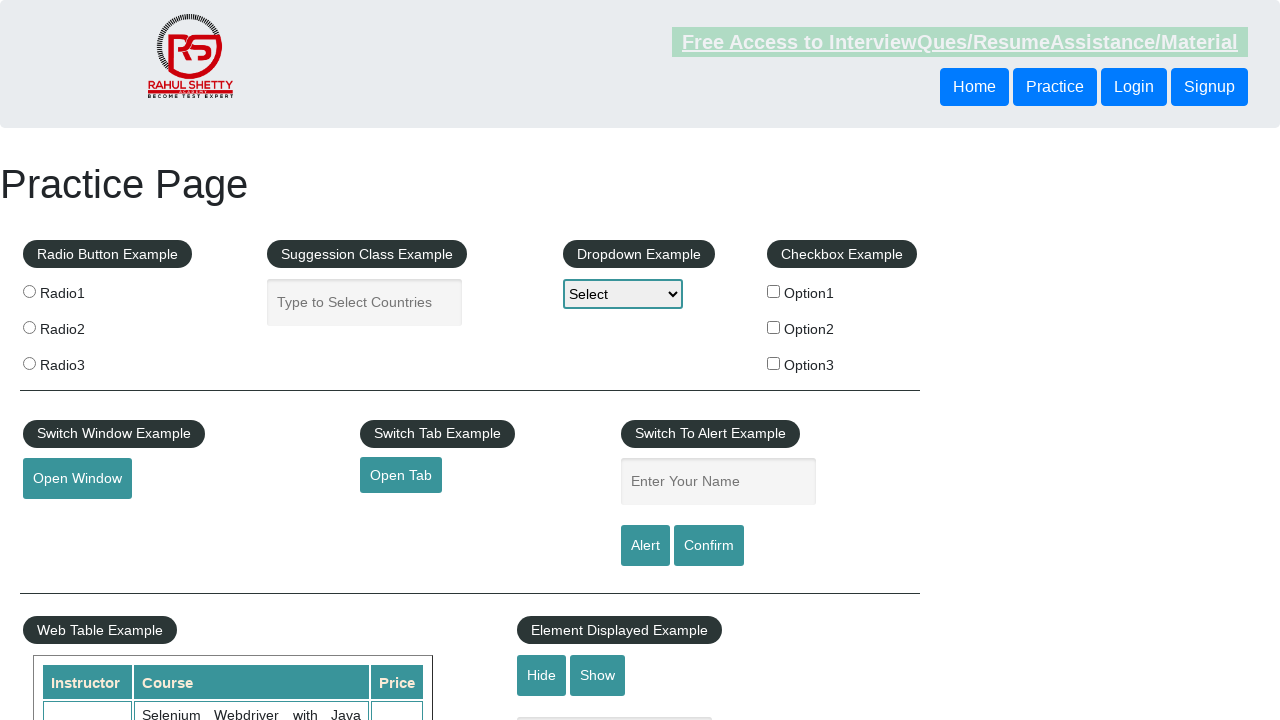

Triggered pending dialogs and accepted alert
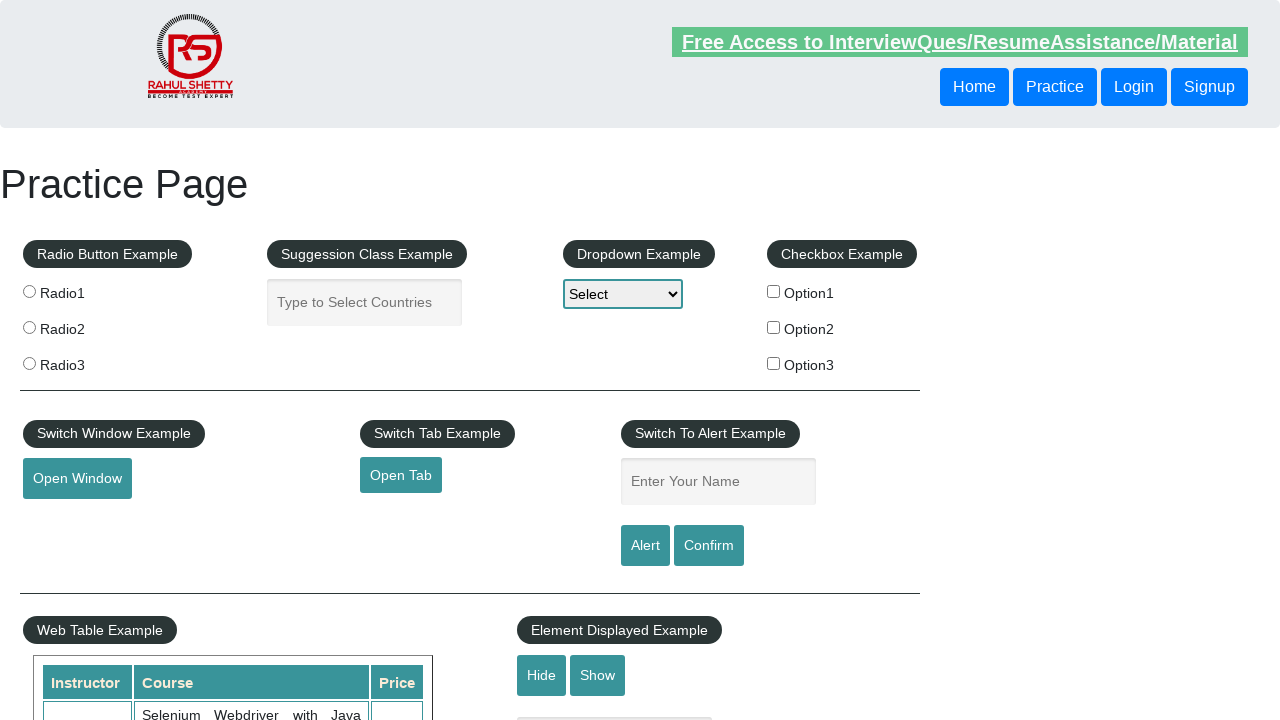

Filled name field with 'Atul' again on #name
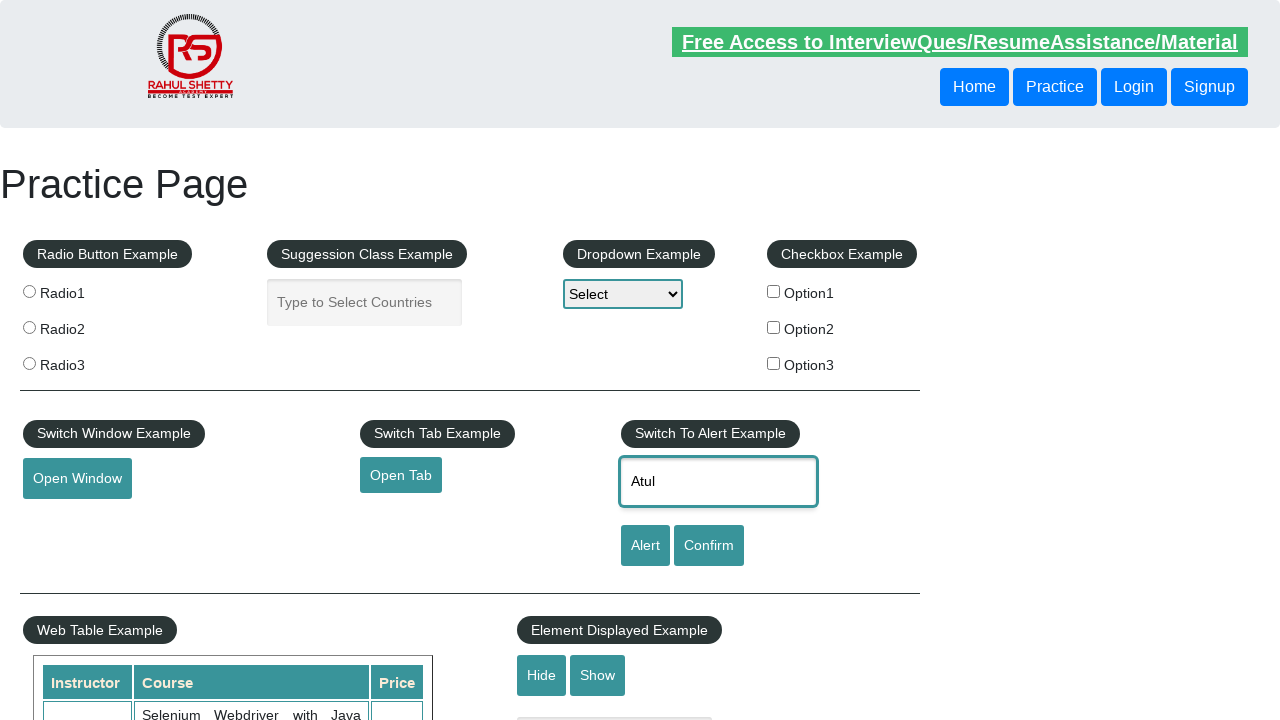

Clicked confirm button to trigger confirmation dialog at (709, 546) on #confirmbtn
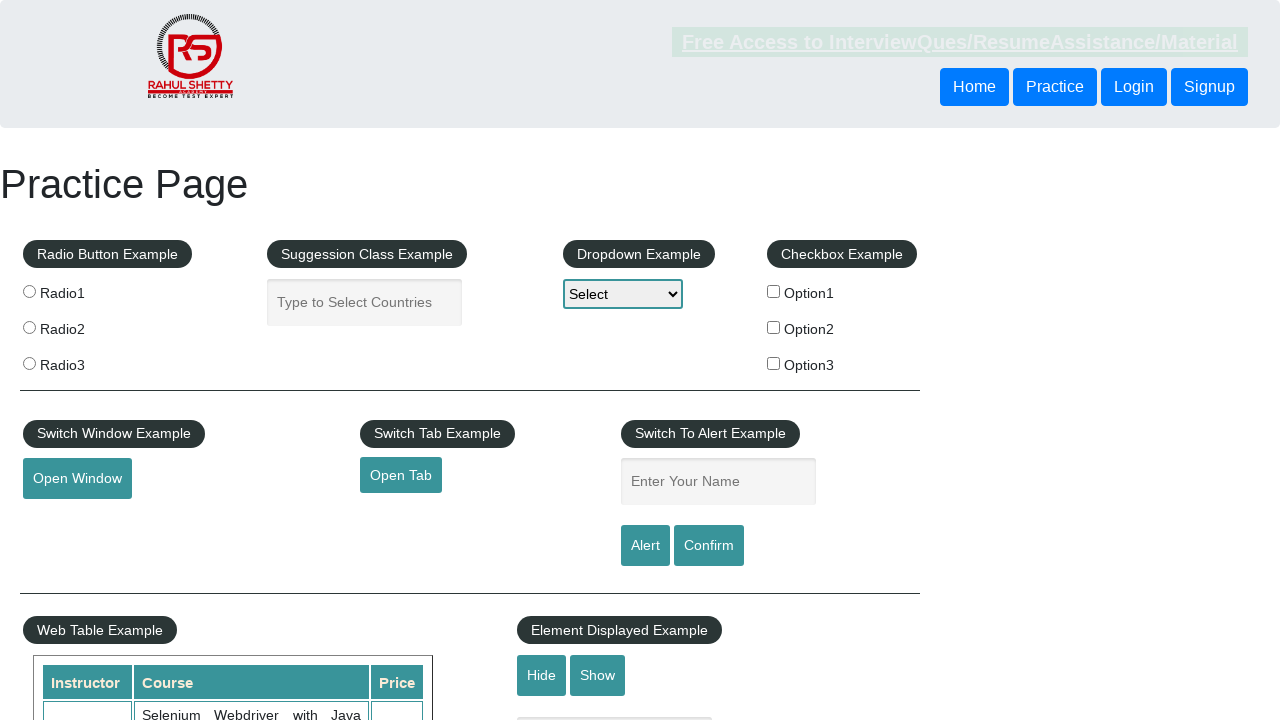

Set up one-time dialog handler to dismiss confirmation
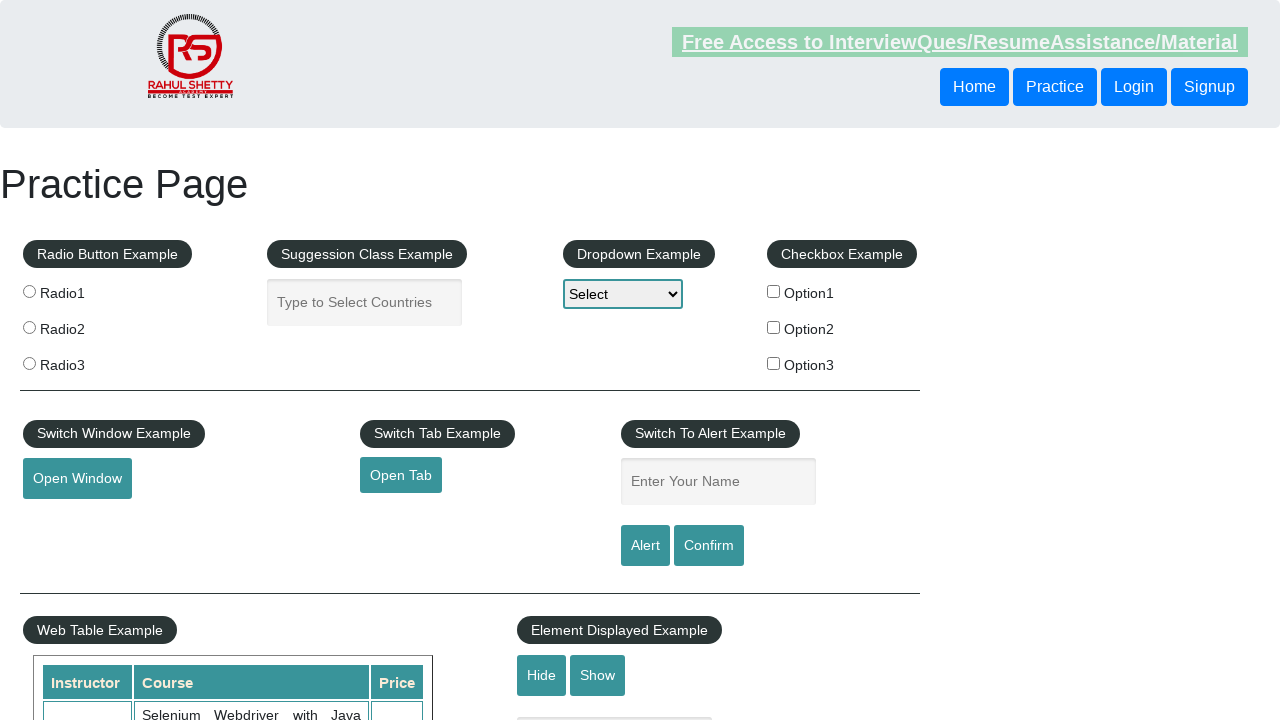

Triggered pending dialogs and dismissed confirmation
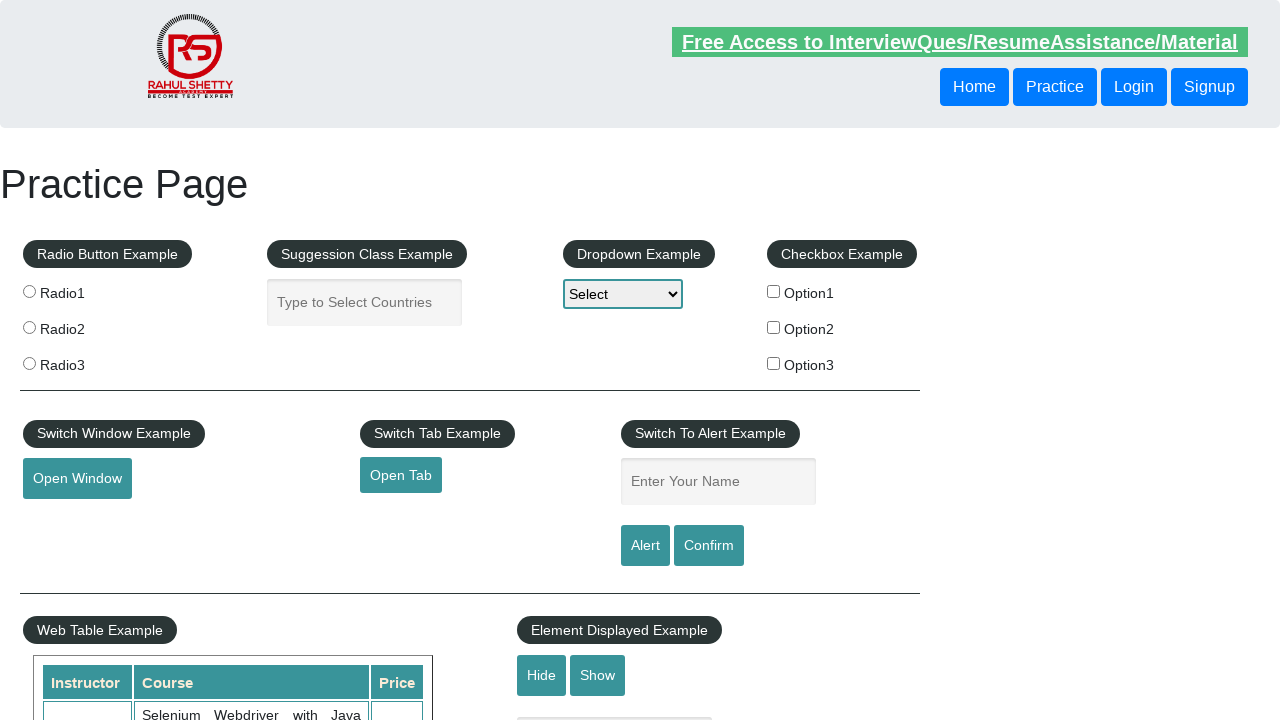

Filled name field with 'Atul' for third time on #name
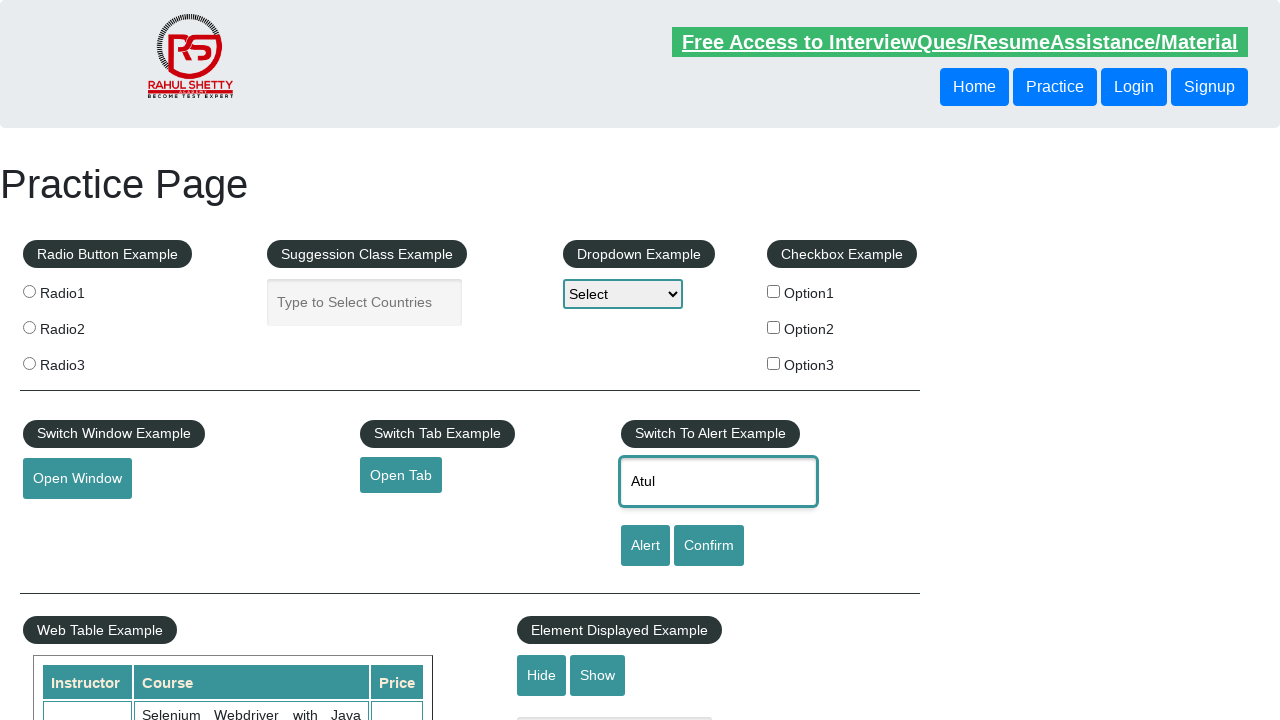

Clicked confirm button to trigger confirmation dialog again at (709, 546) on #confirmbtn
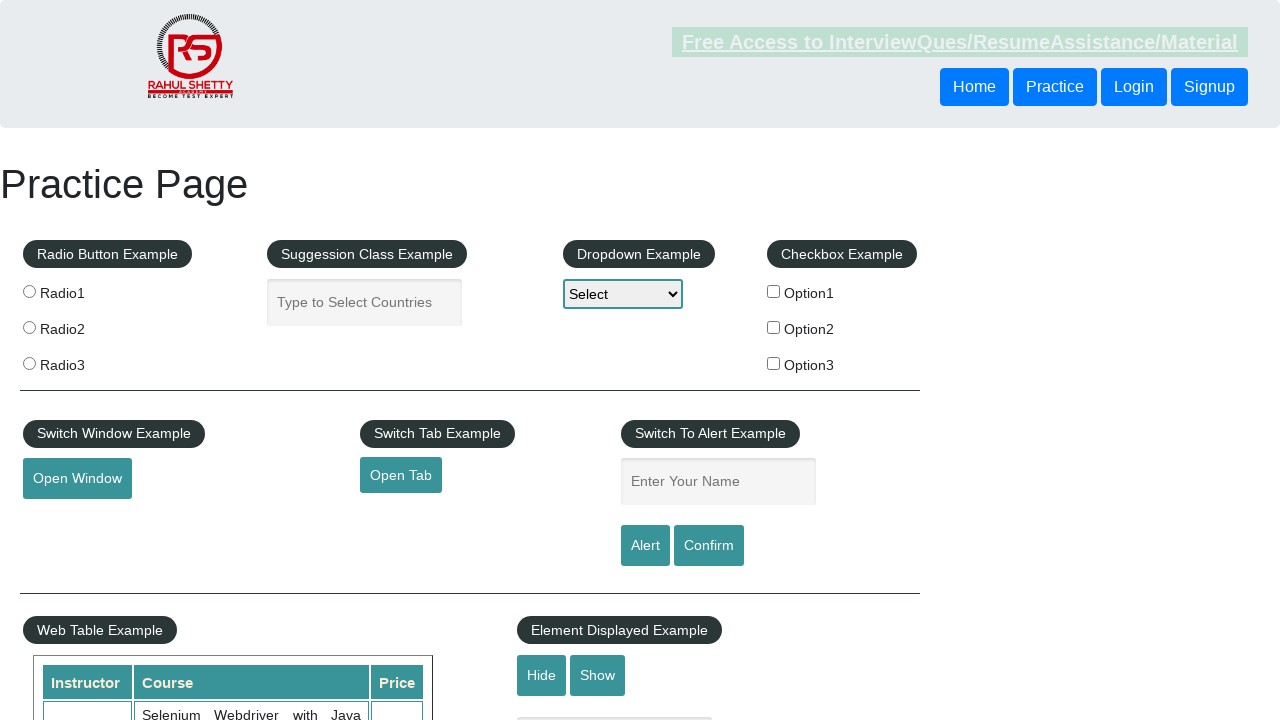

Set up one-time dialog handler to accept confirmation
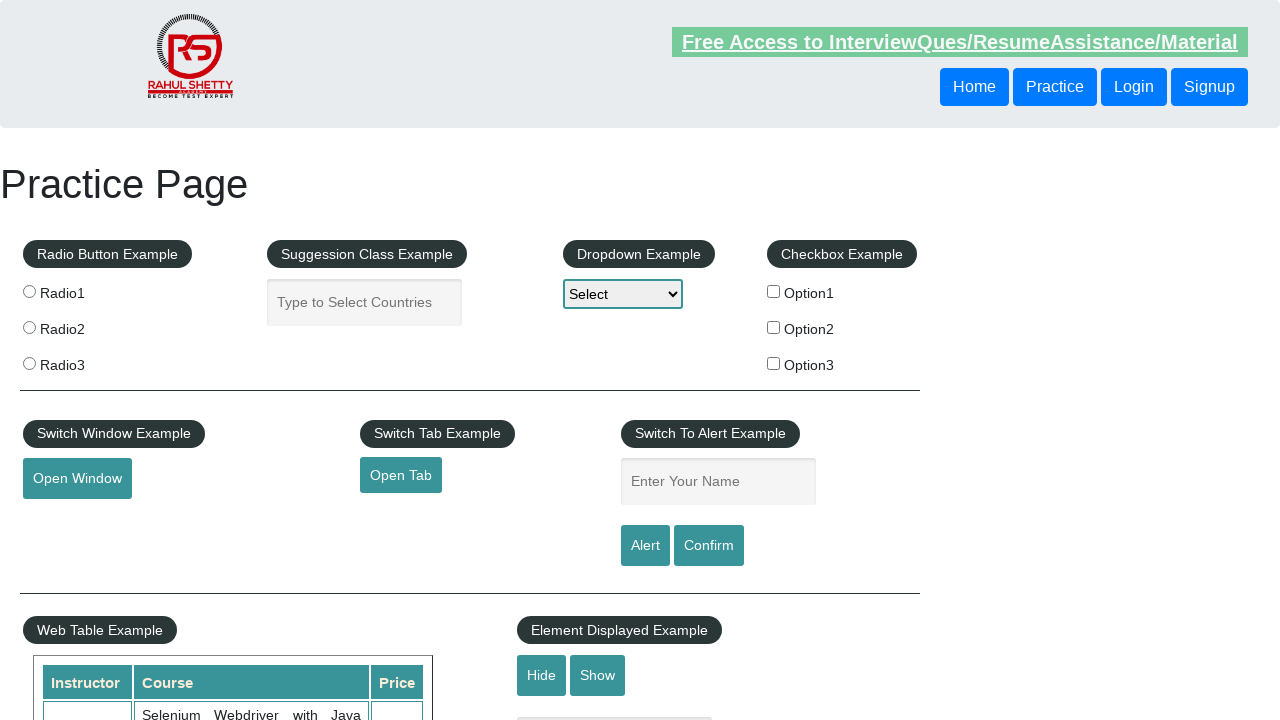

Triggered pending dialogs and accepted confirmation
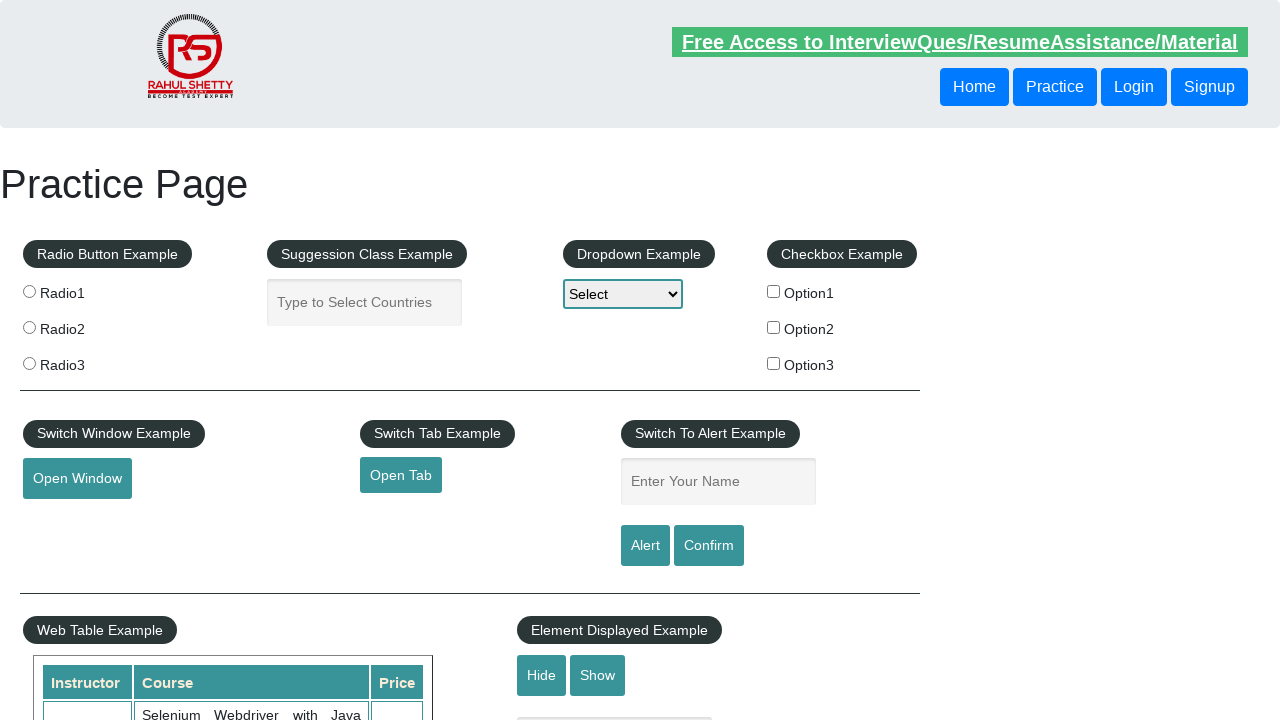

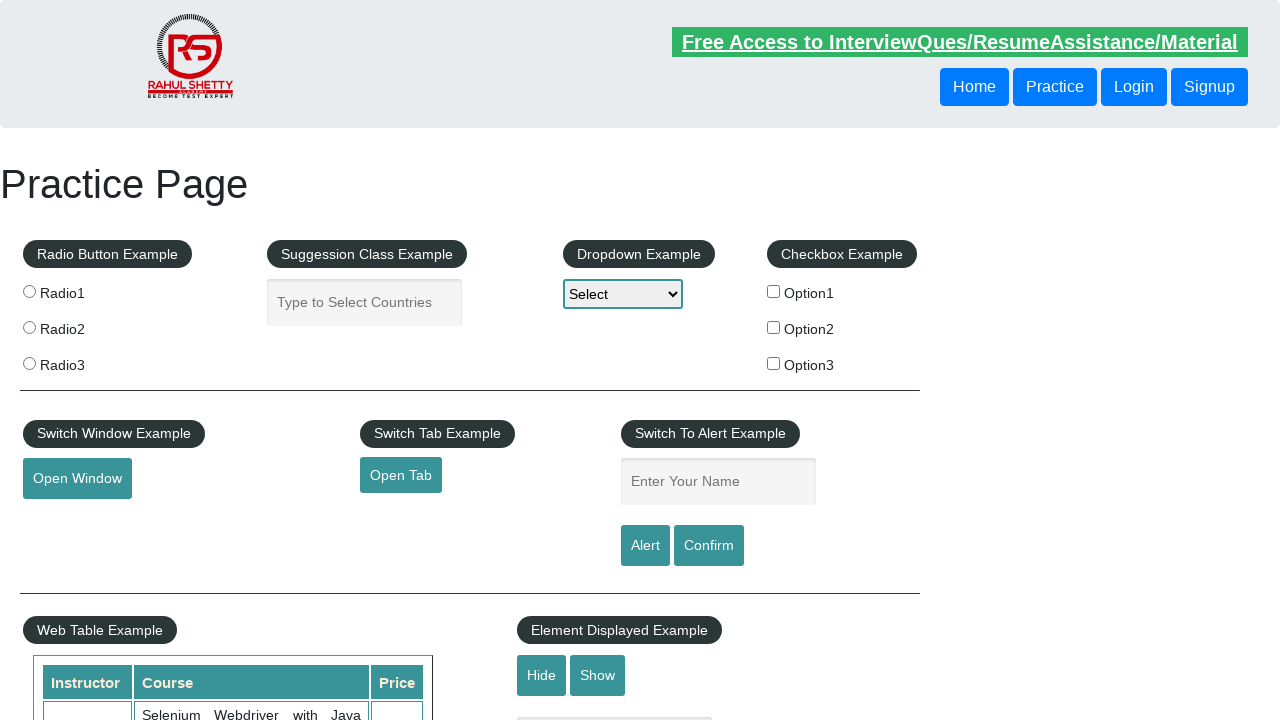